Tests input field functionality by entering a number and using arrow keys to increment the value

Starting URL: https://the-internet.herokuapp.com/inputs

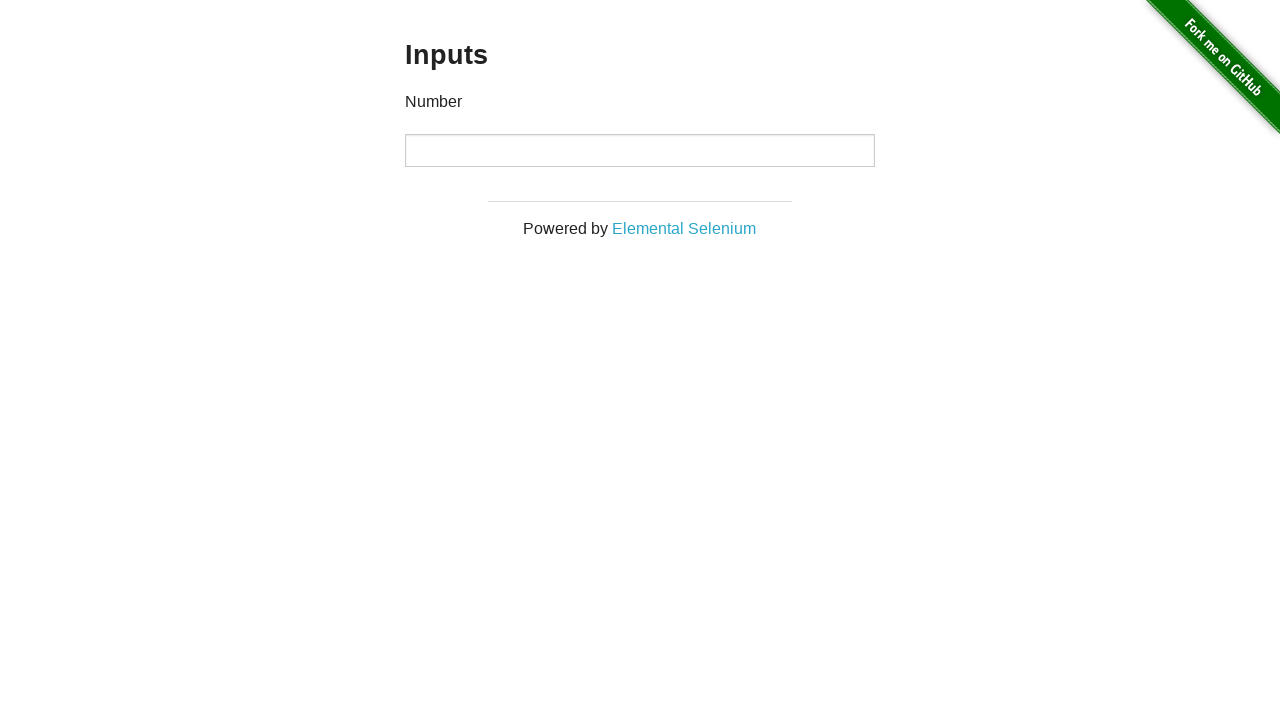

Filled number input field with value '20' on input[type='number']
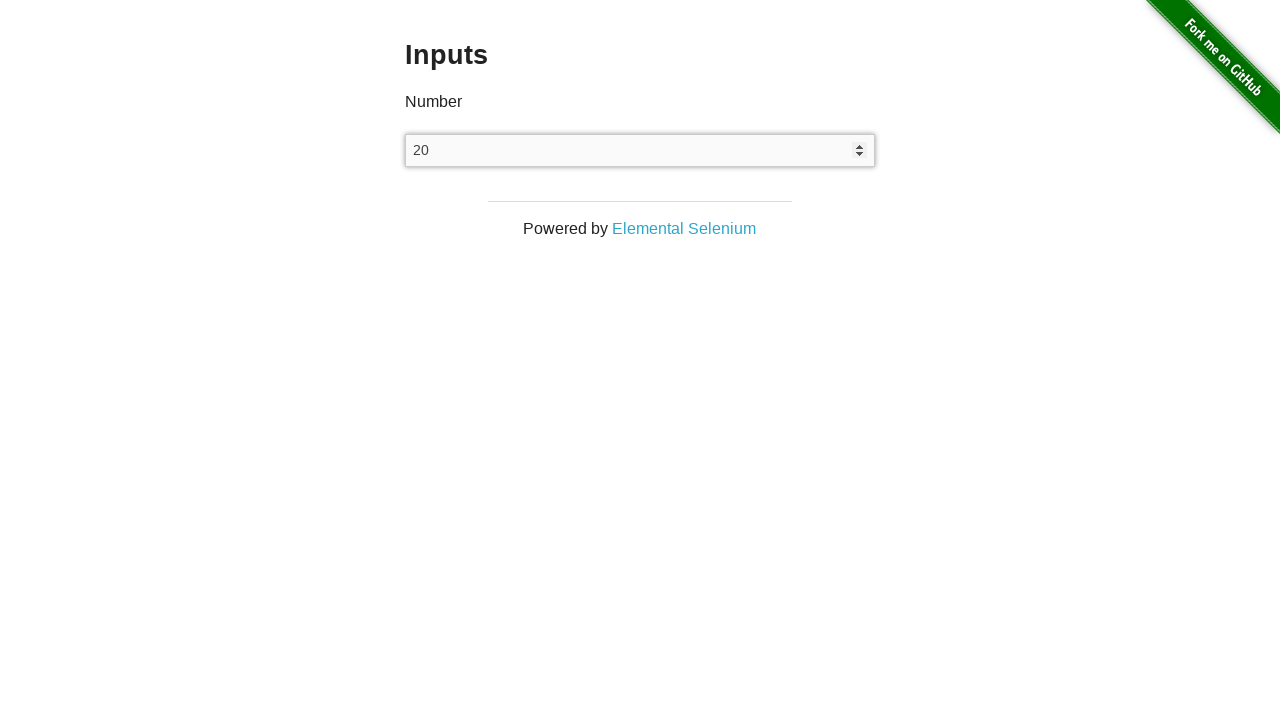

Pressed ArrowUp key to increment the value on input[type='number']
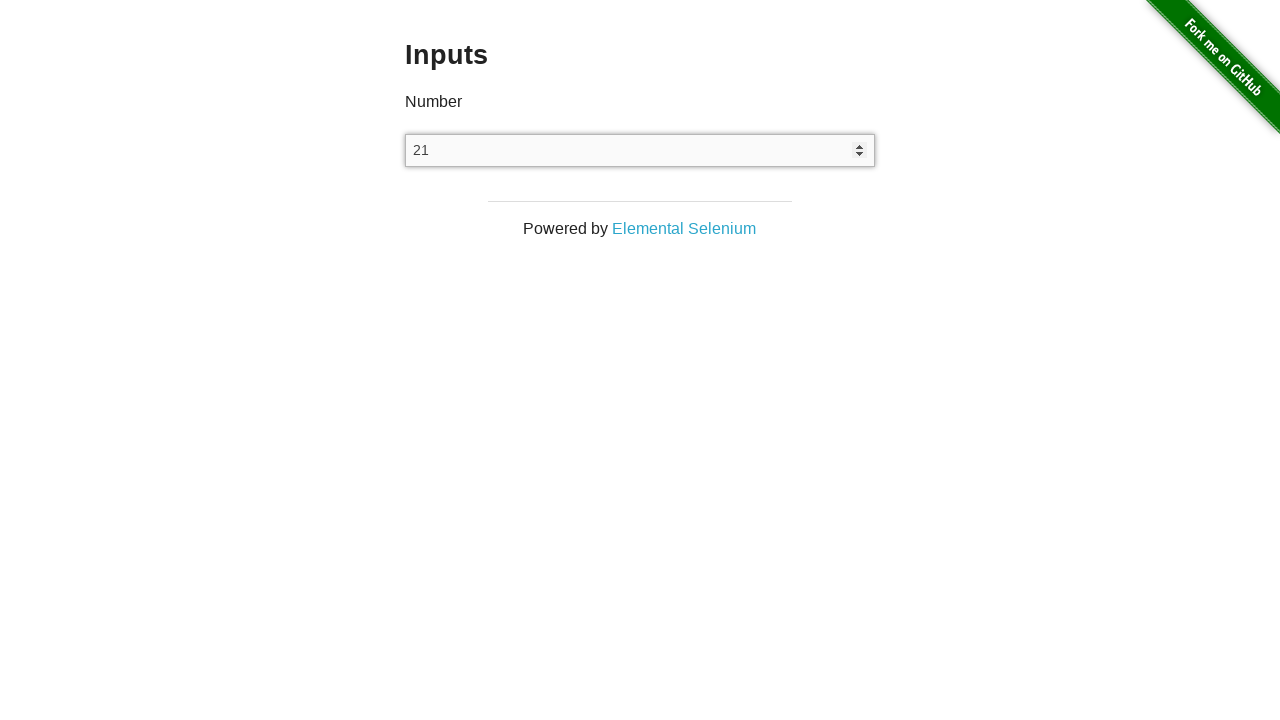

Verified that the input value was incremented to '21'
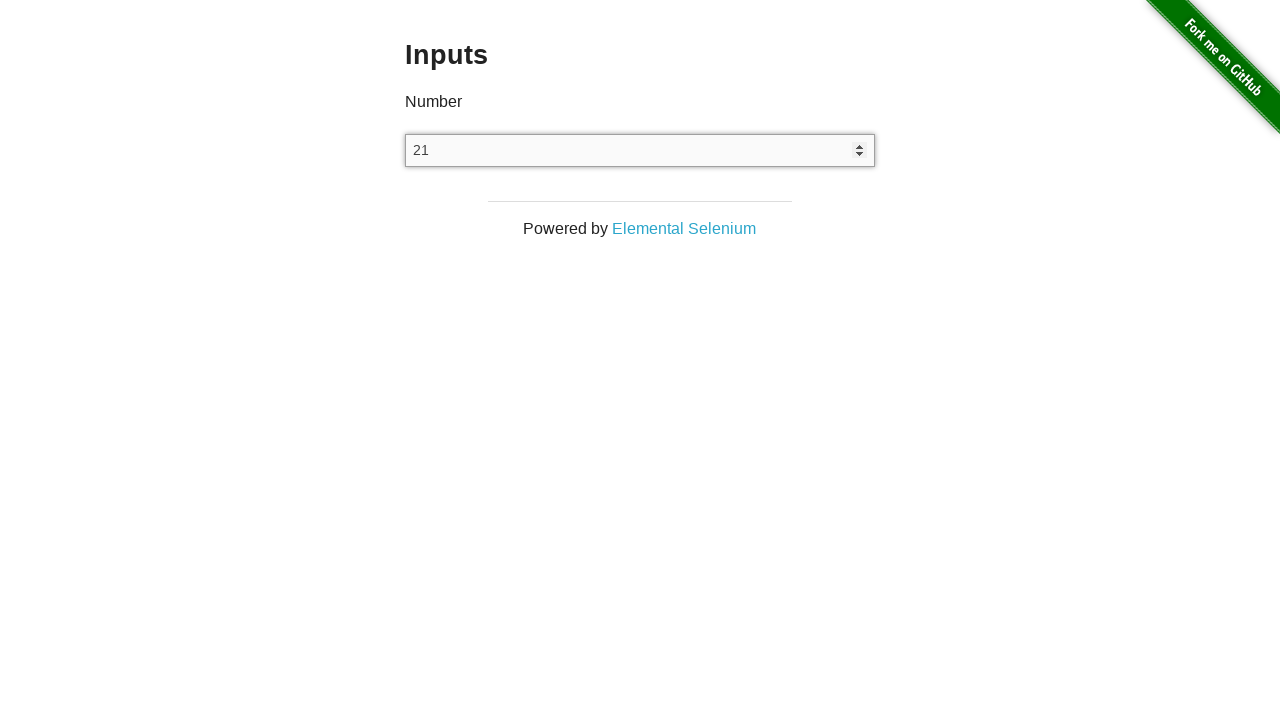

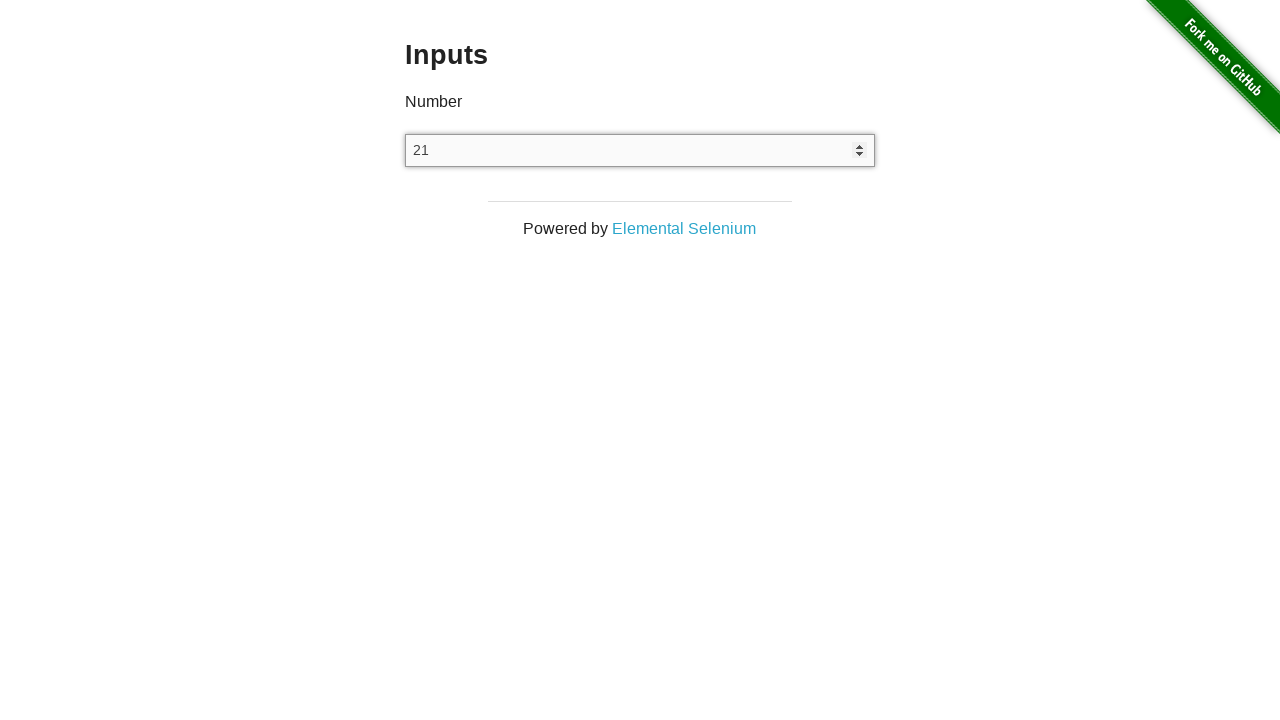